Verifies that a button with text "Подробнее" (More details) is present in the home category list section.

Starting URL: https://cleverbots.ru/

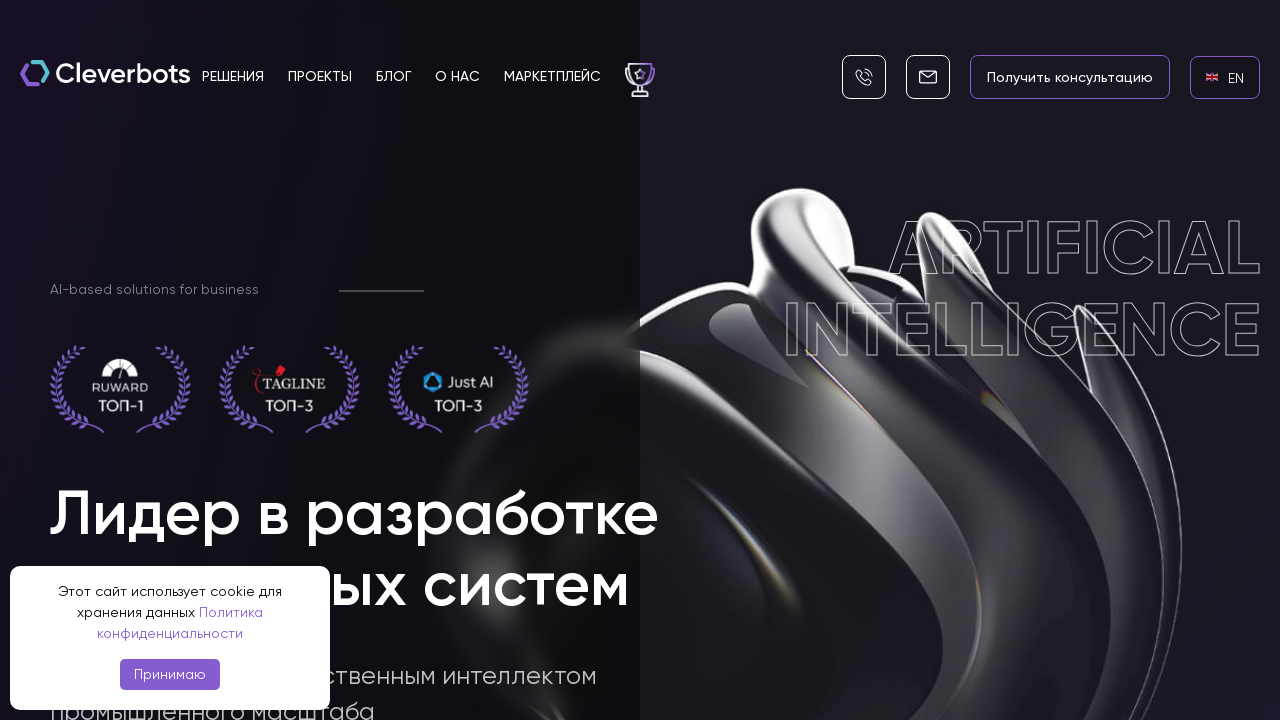

Clicked on English language link at (1225, 77) on internal:role=link[name="en EN"i]
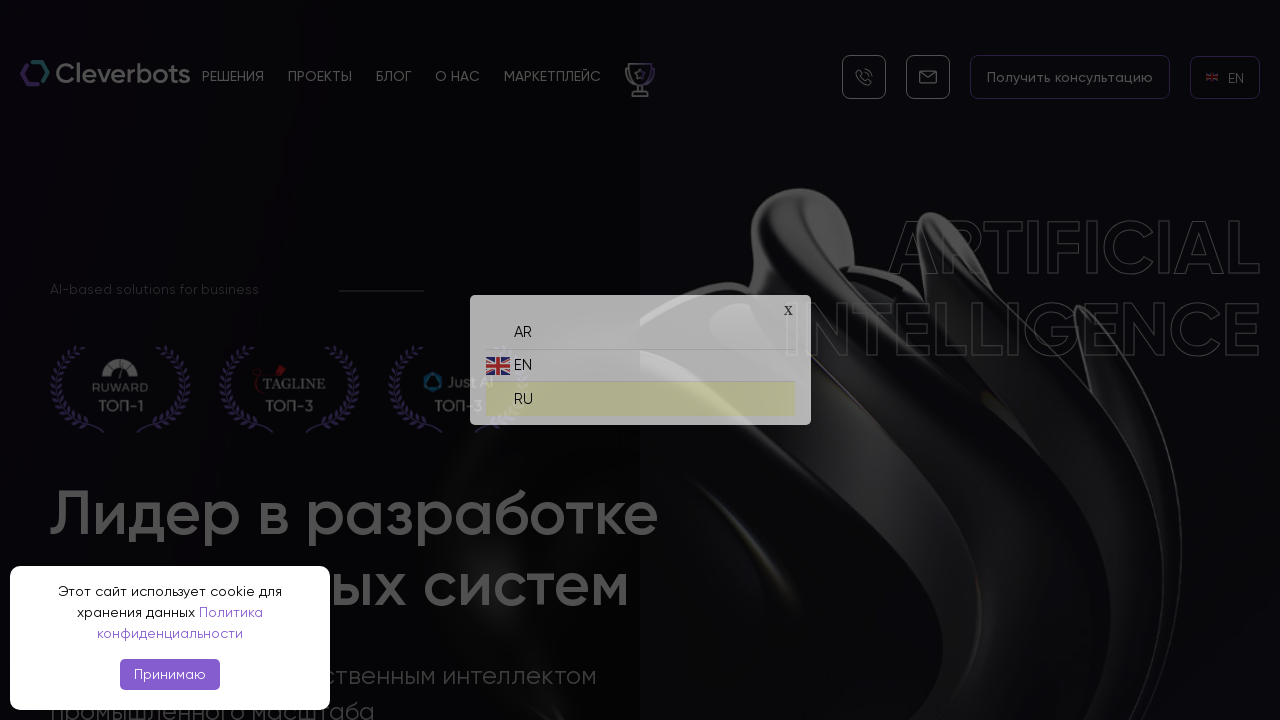

Clicked on Russian language link at (640, 394) on internal:role=link[name="ru RU"i]
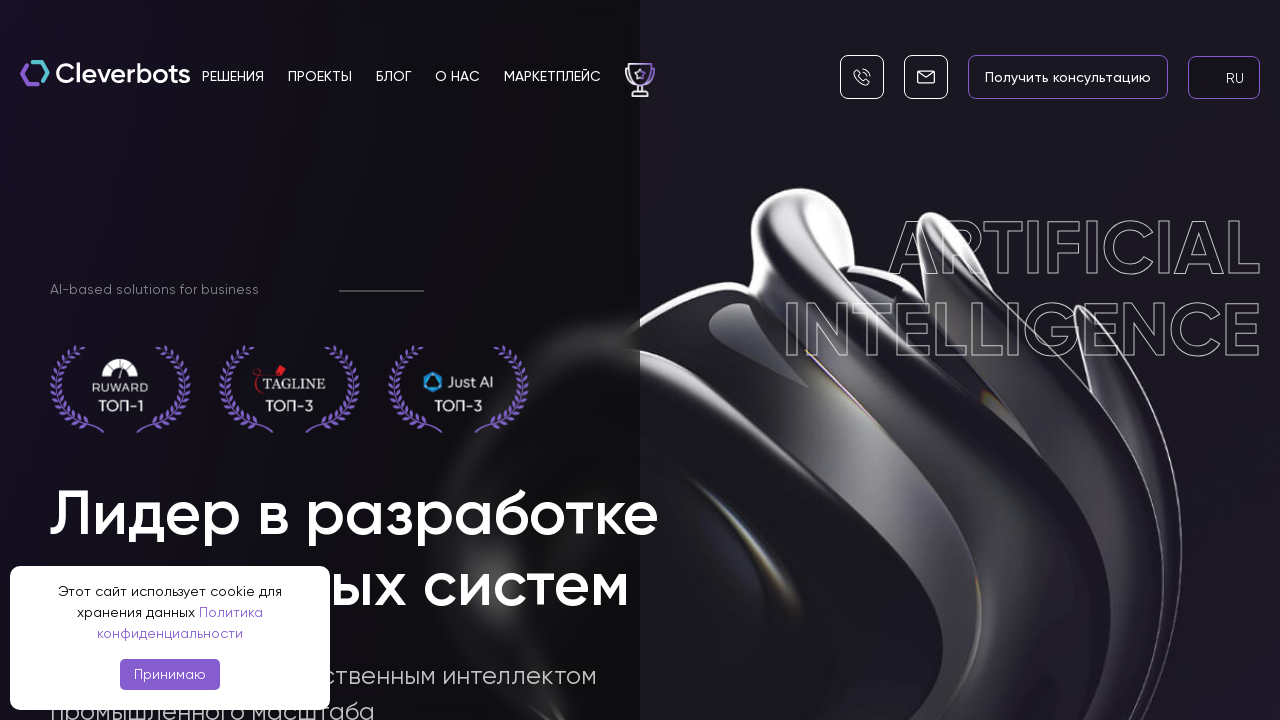

Verified button with 'Подробнее' text is present in home category list section
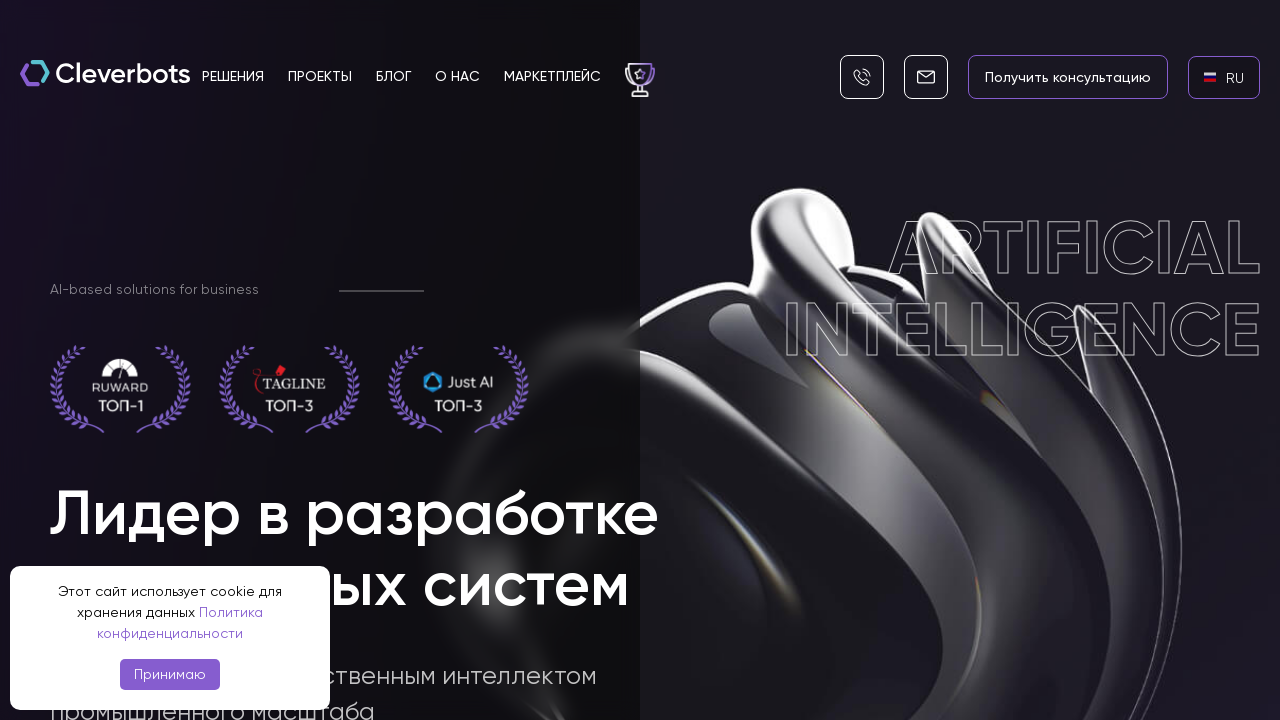

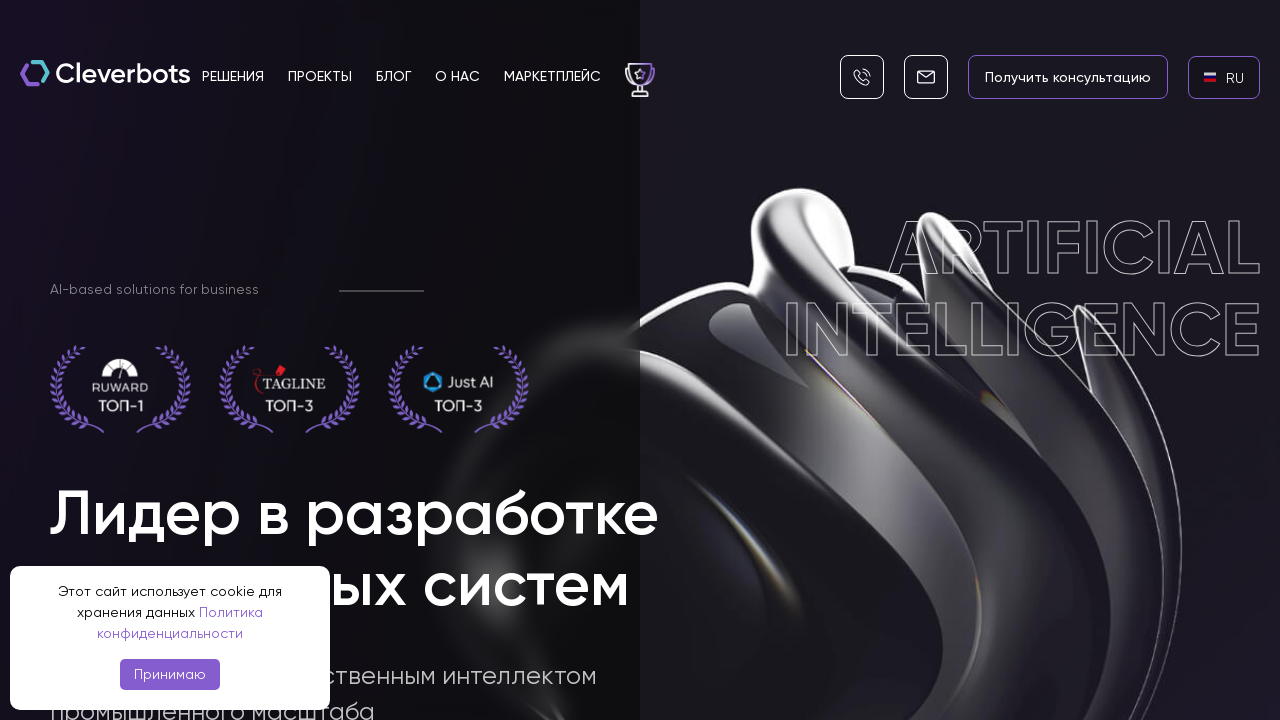